Tests pagination functionality by clicking the next button and verifying that different quotes are displayed on the second page

Starting URL: https://quotes.toscrape.com/

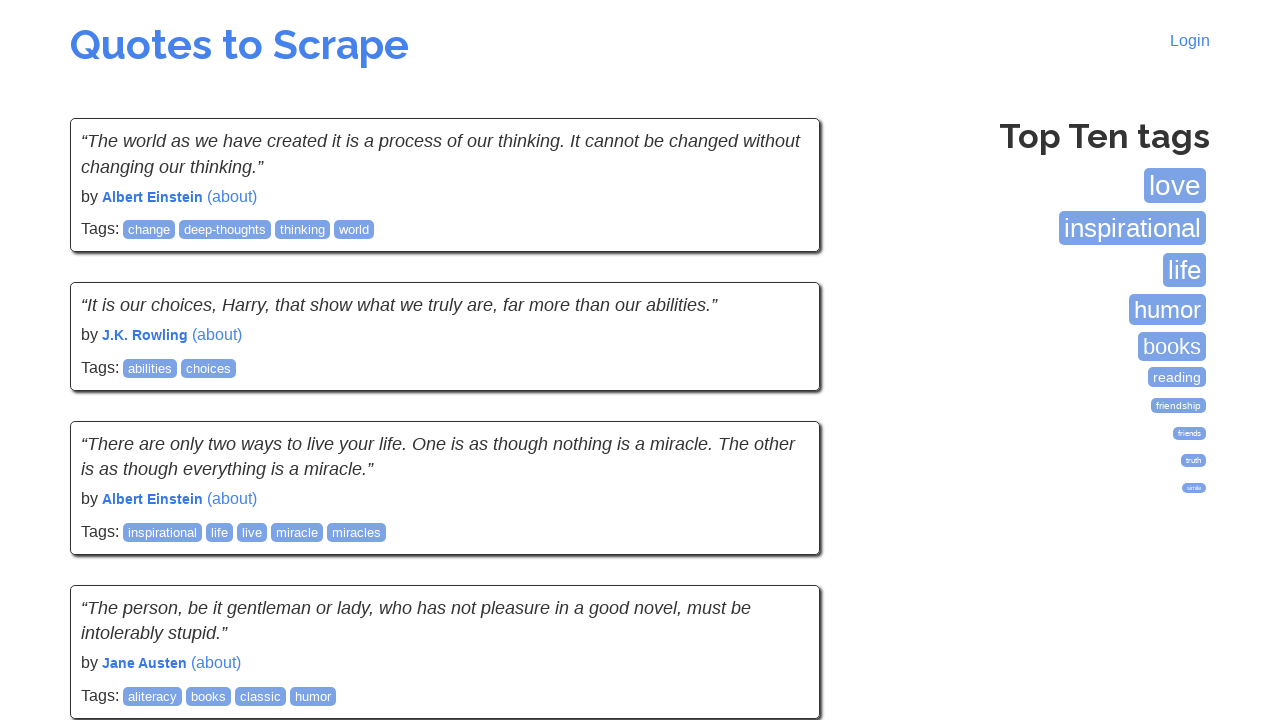

Waited for quotes to load on first page
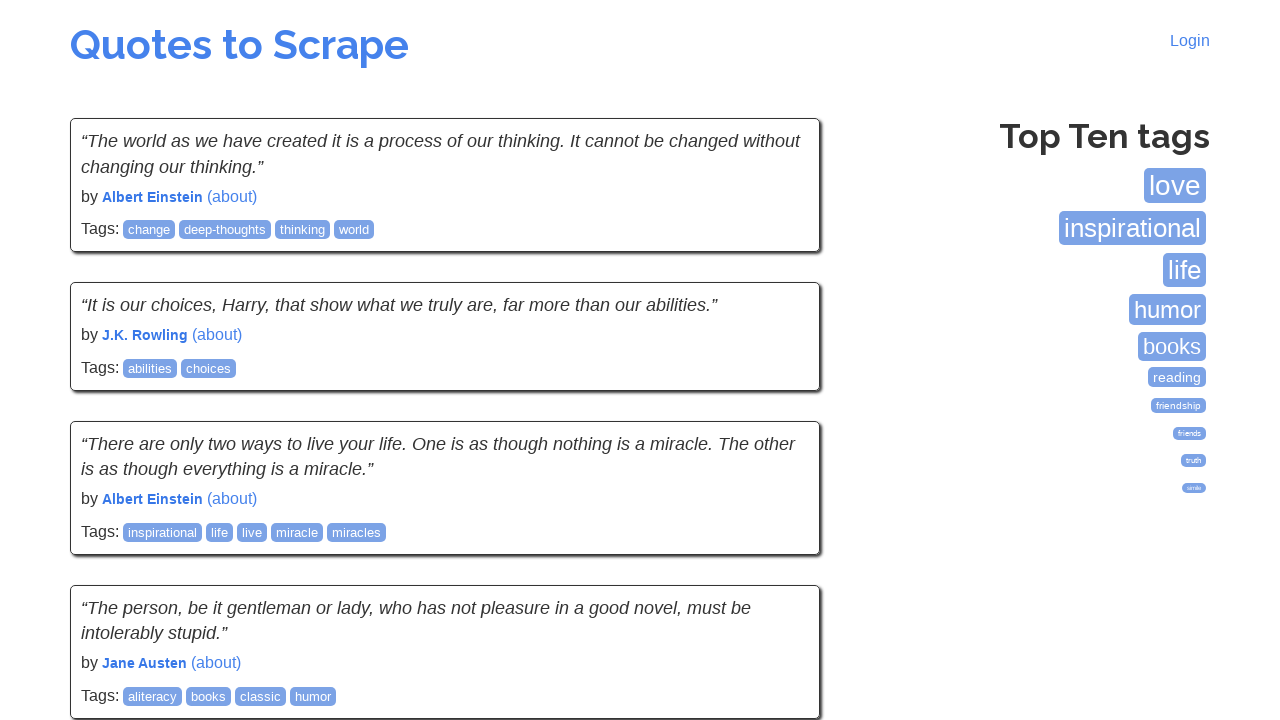

Retrieved first quote text from first page
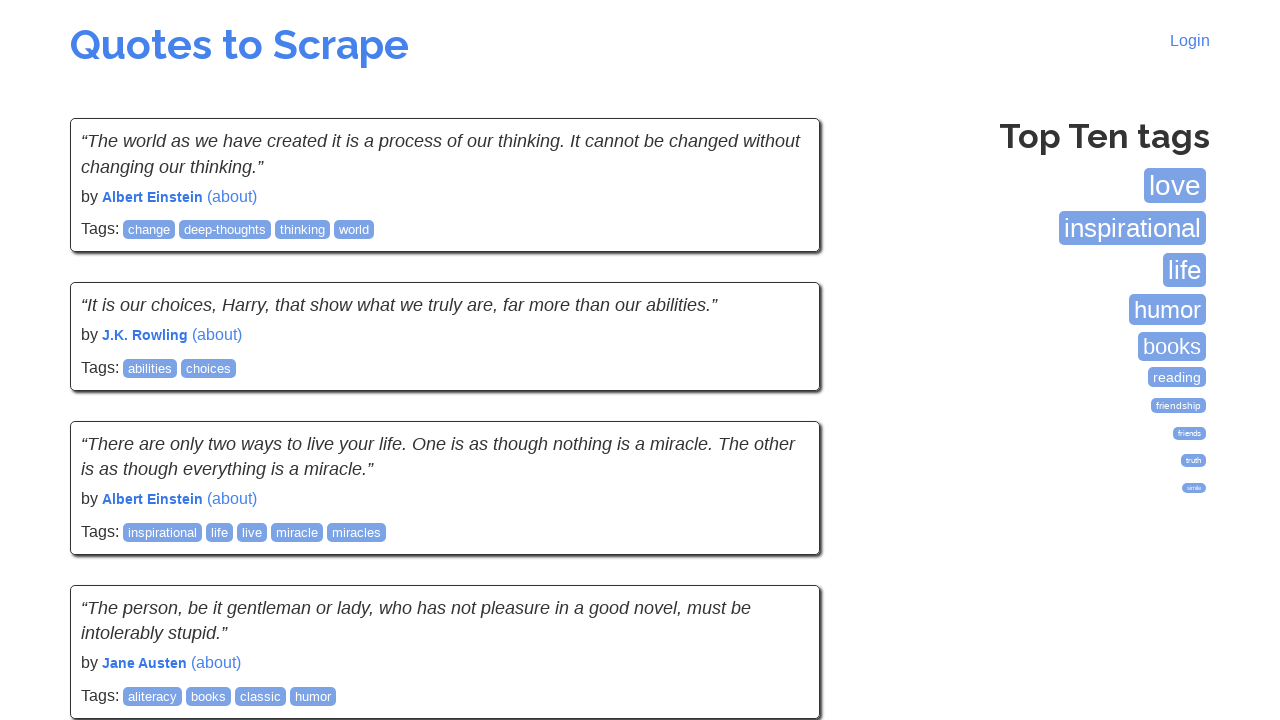

Clicked next page button at (778, 542) on xpath=//li[@class='next']/a
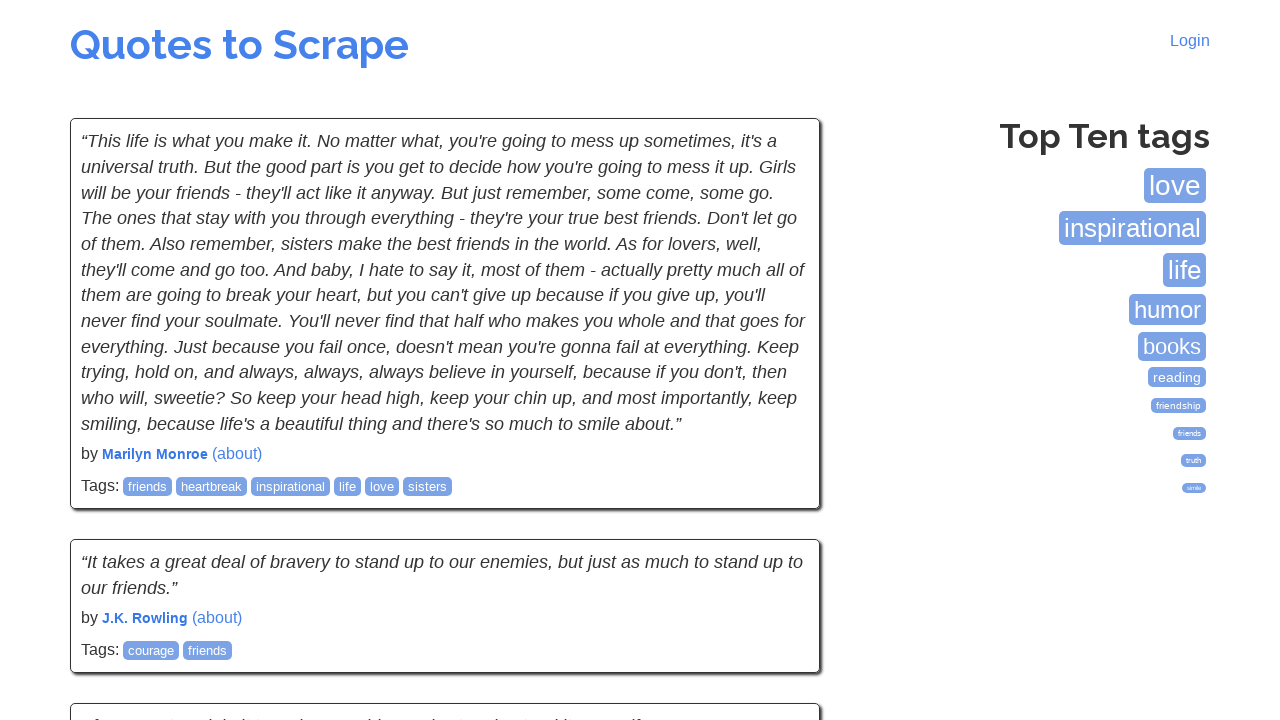

Waited for quotes to load on second page
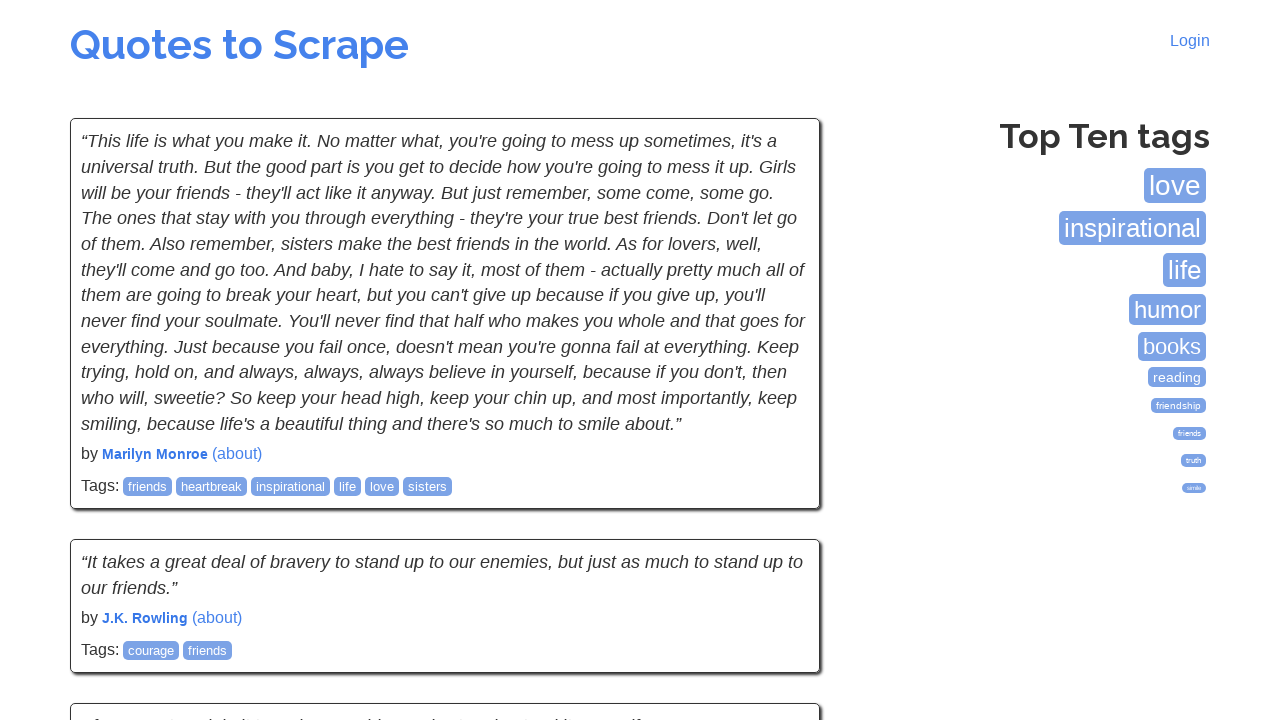

Retrieved first quote text from second page
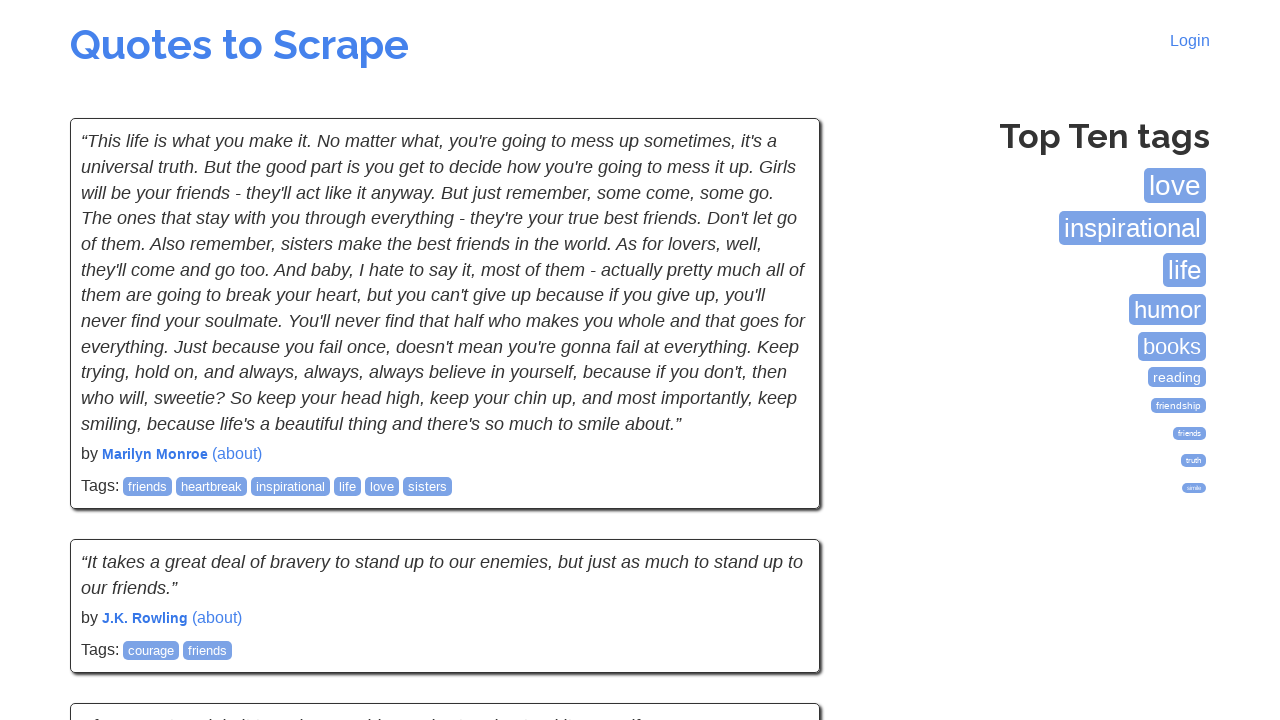

Verified that different quotes are displayed on second page
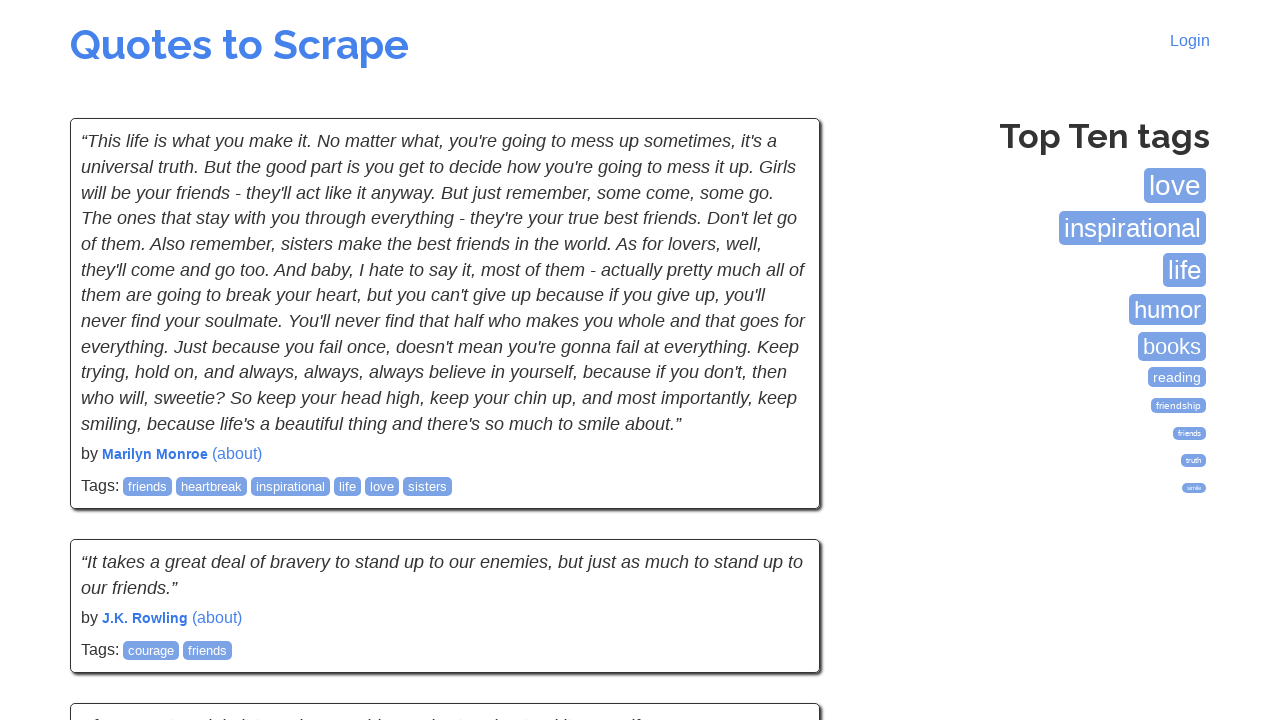

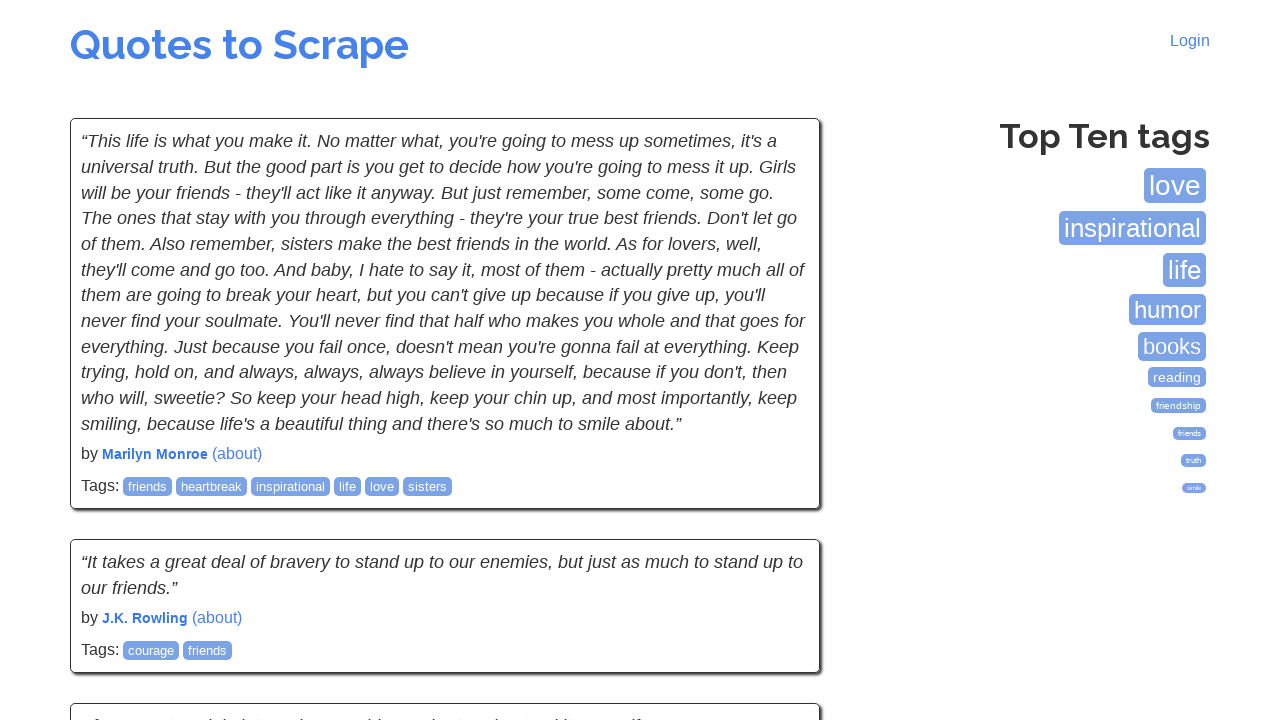